Tests form validation by filling all fields except zip code and verifying that the zip code field is highlighted red (error) while all other filled fields are highlighted green (success)

Starting URL: https://bonigarcia.dev/selenium-webdriver-java/data-types.html

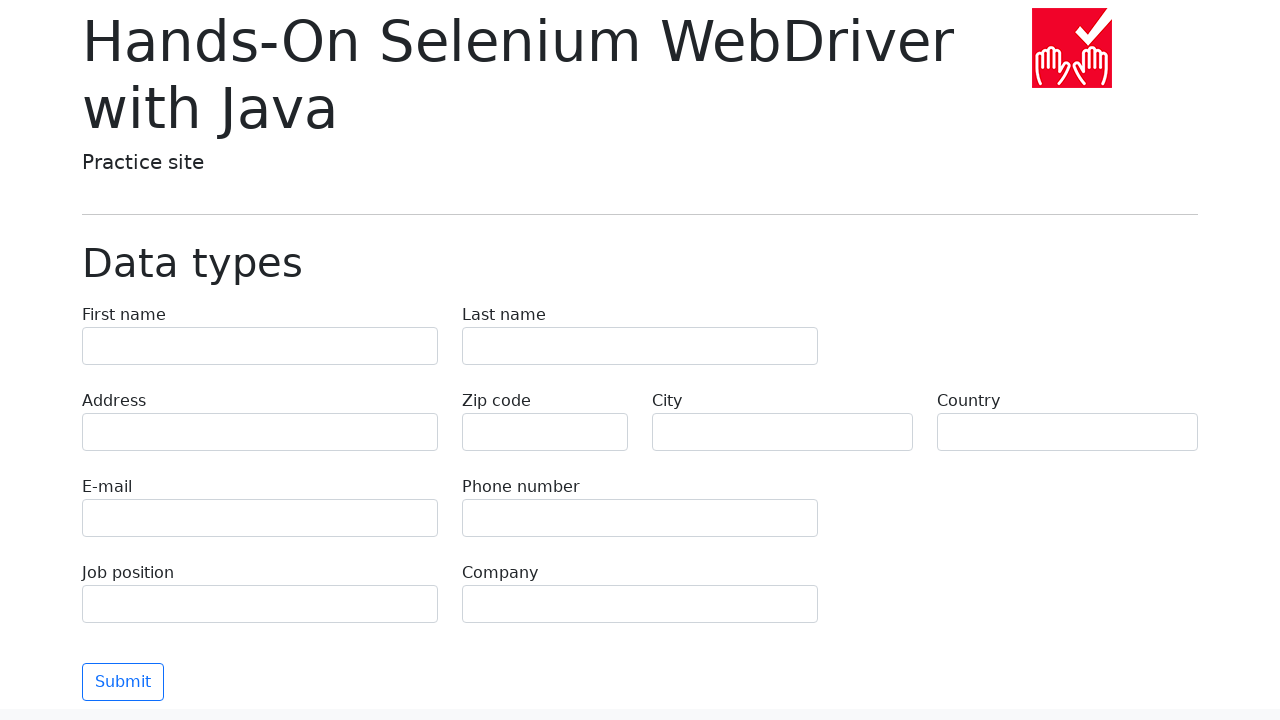

Navigated to form validation test page
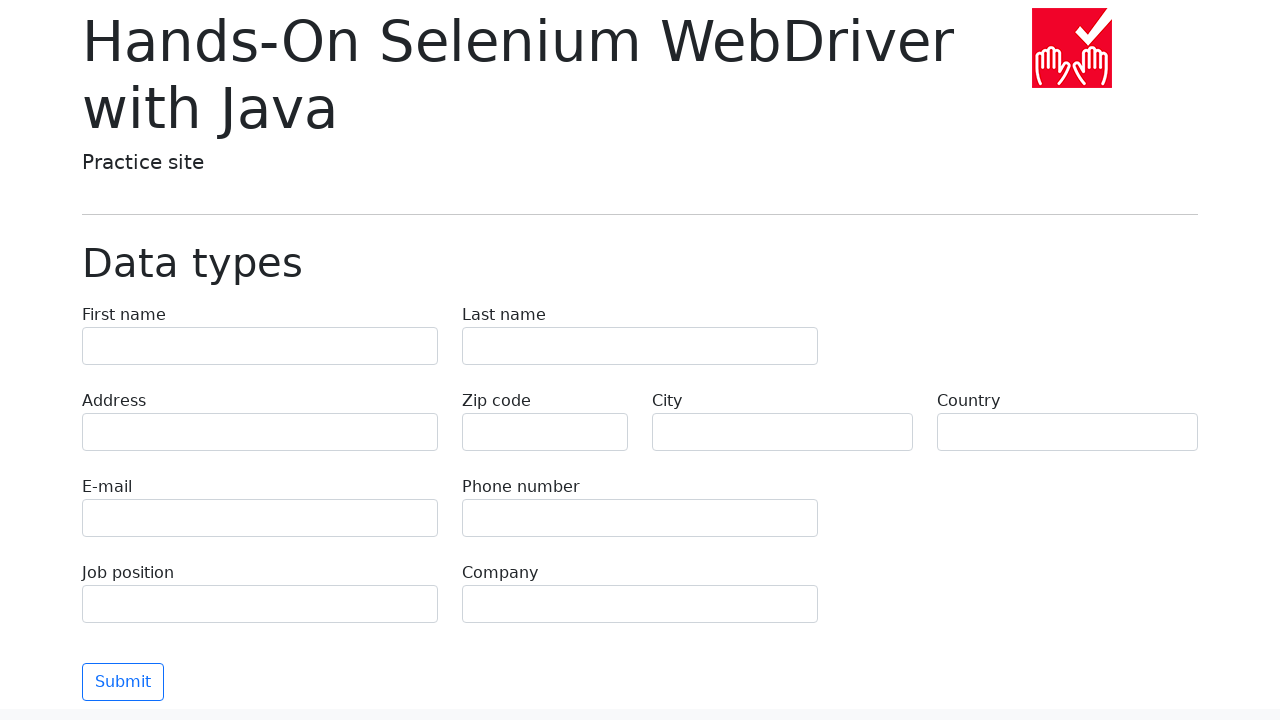

Filled first name field with 'Иван' on [name="first-name"]
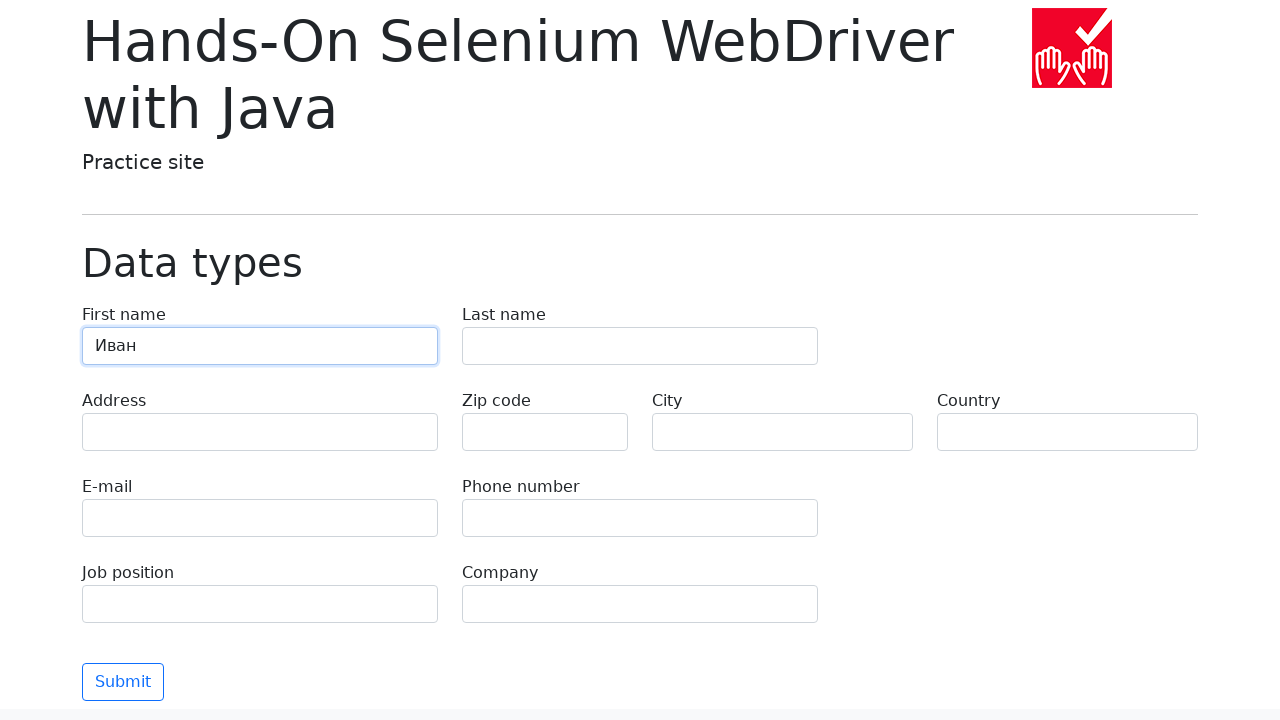

Filled last name field with 'Петров' on [name="last-name"]
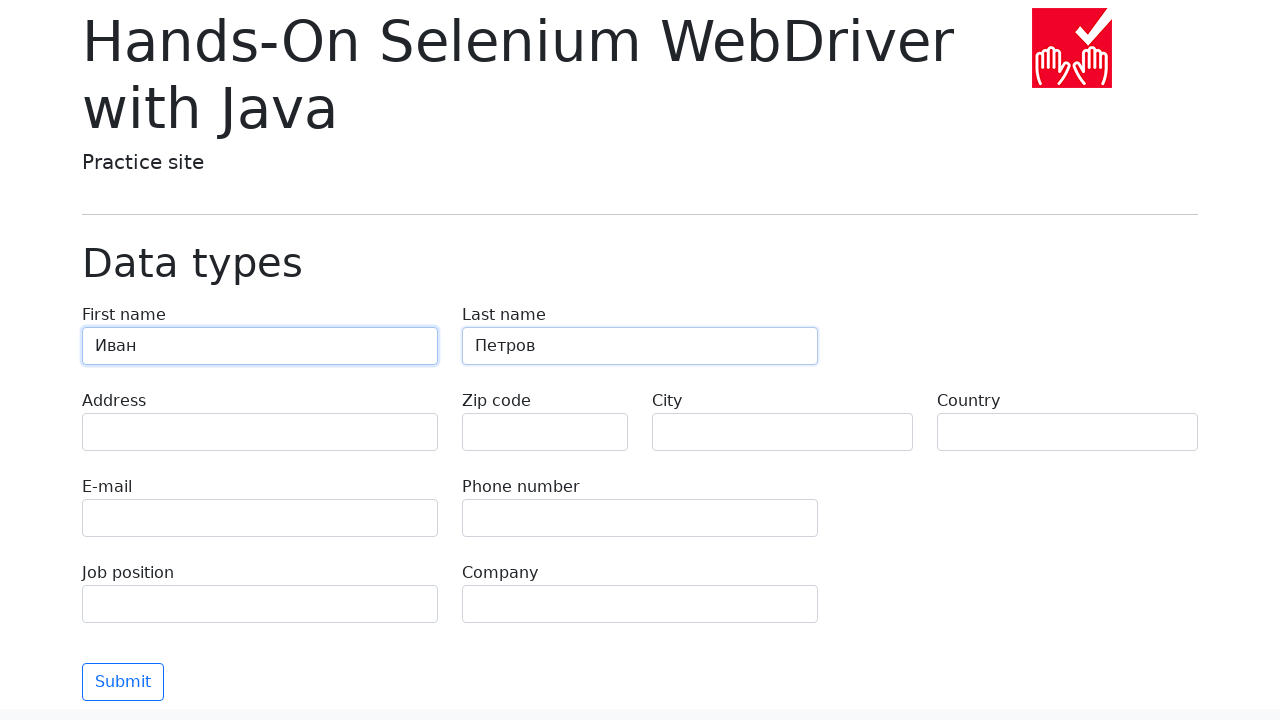

Filled address field with 'Ленина, 55-3' on [name="address"]
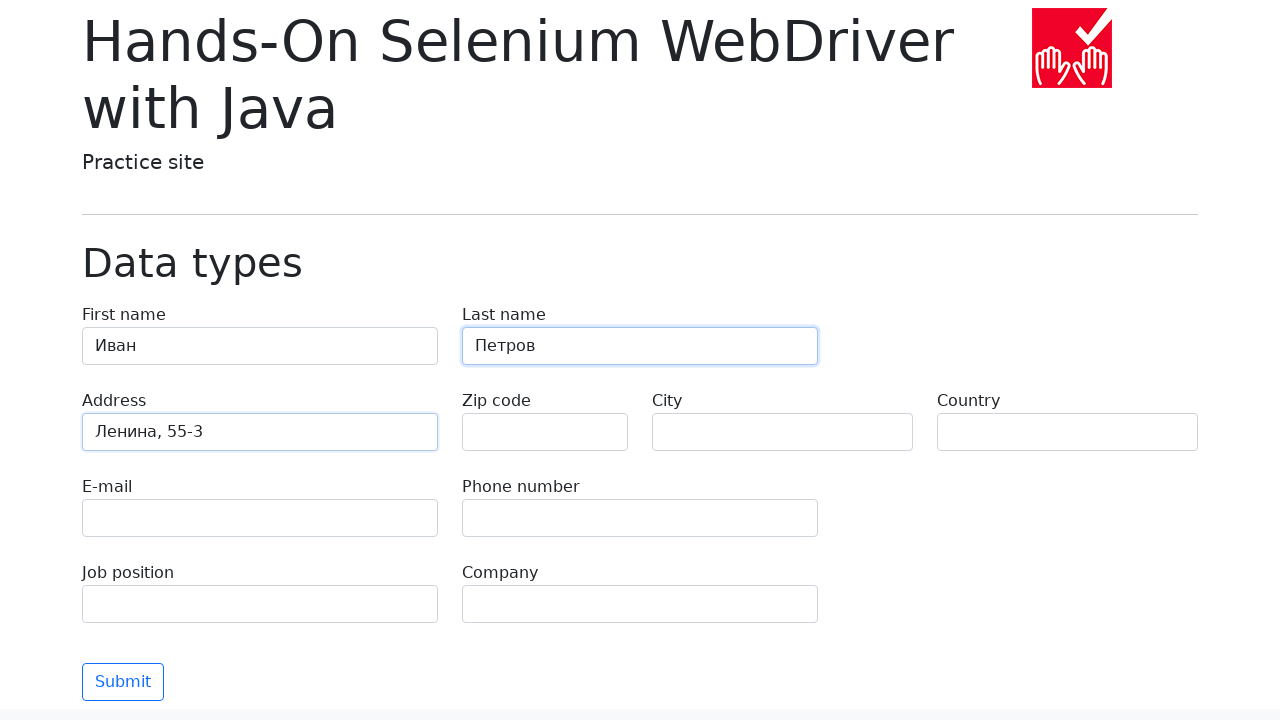

Filled city field with 'Москва' on [name="city"]
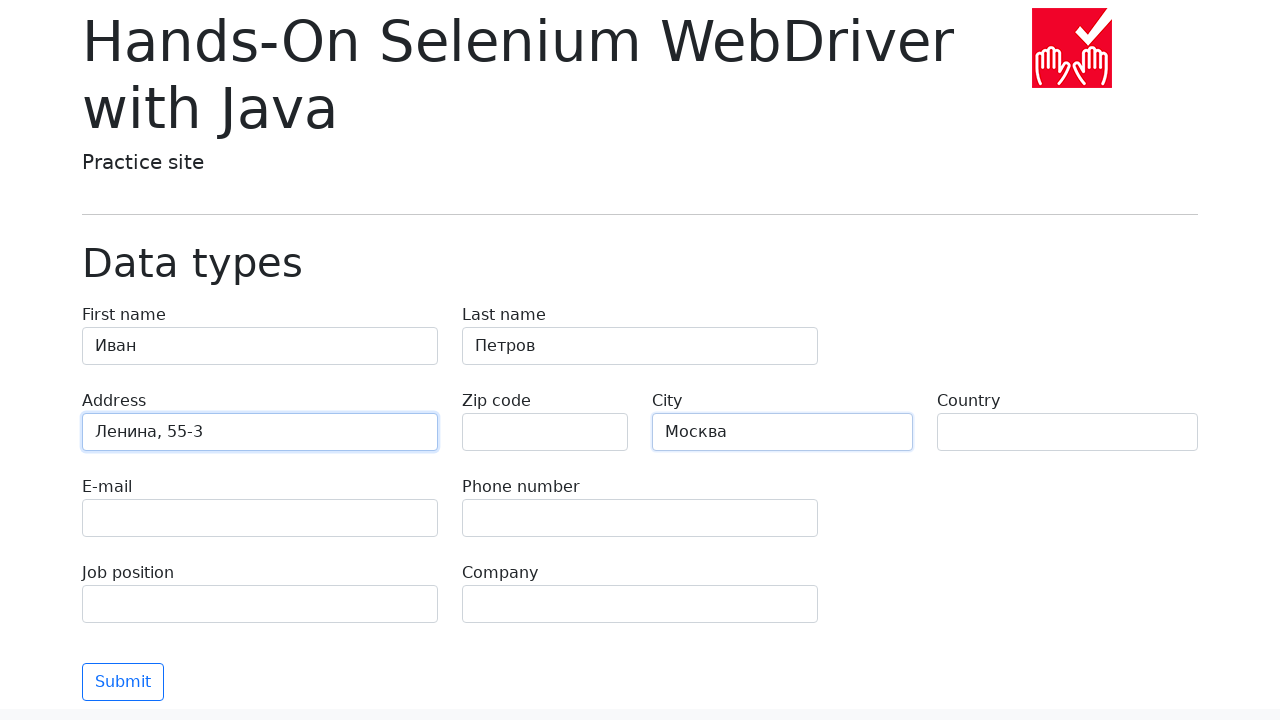

Filled country field with 'Россия' on [name="country"]
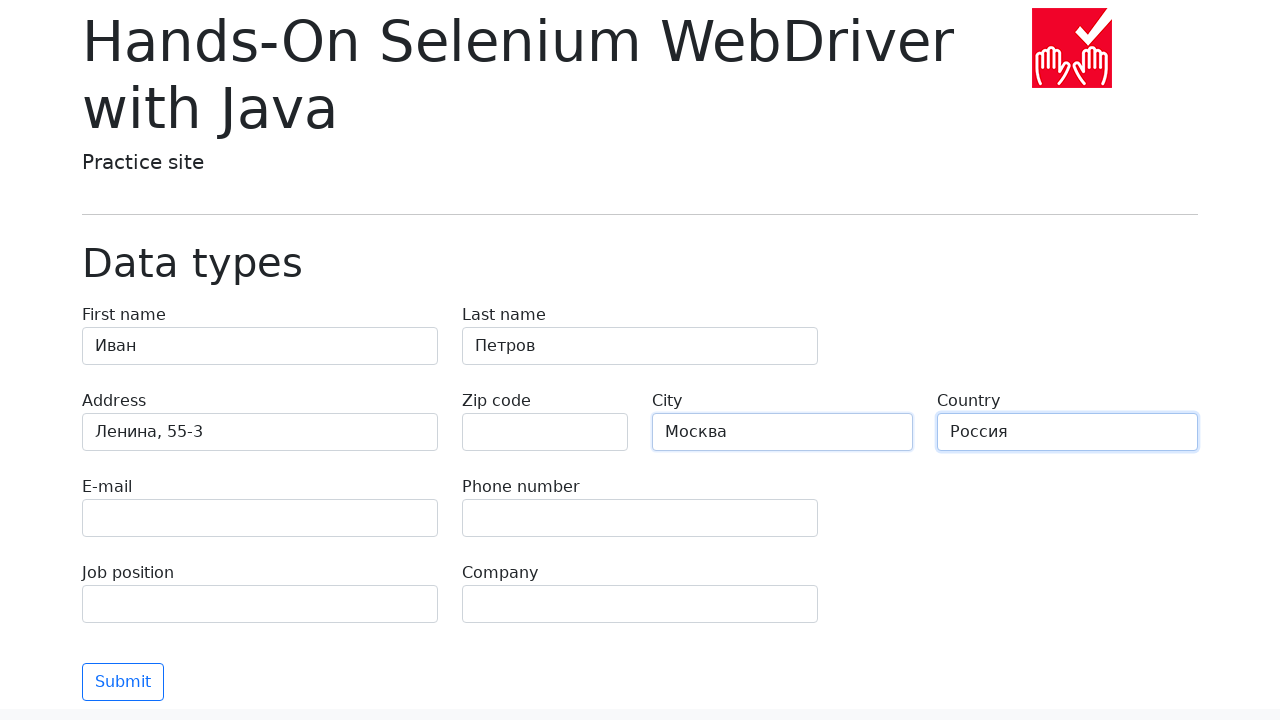

Filled email field with 'test@skypro.com' on [name="e-mail"]
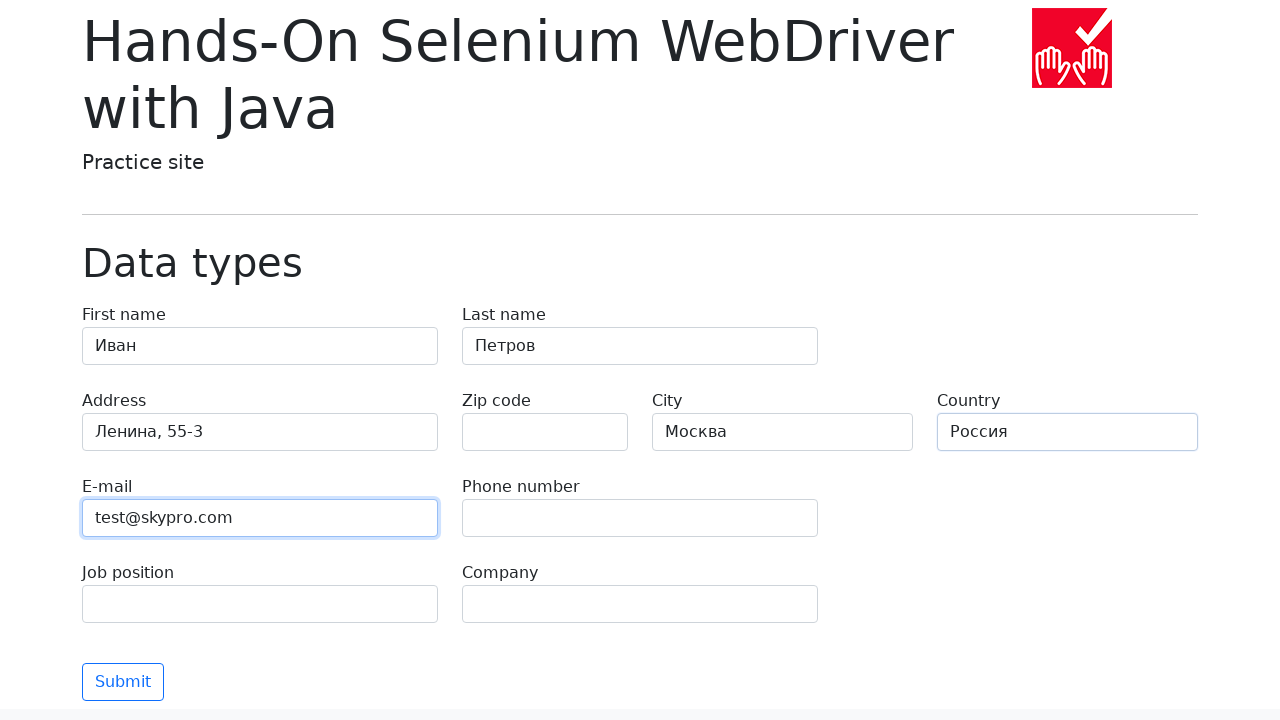

Filled phone field with '+7985899998787' on [name="phone"]
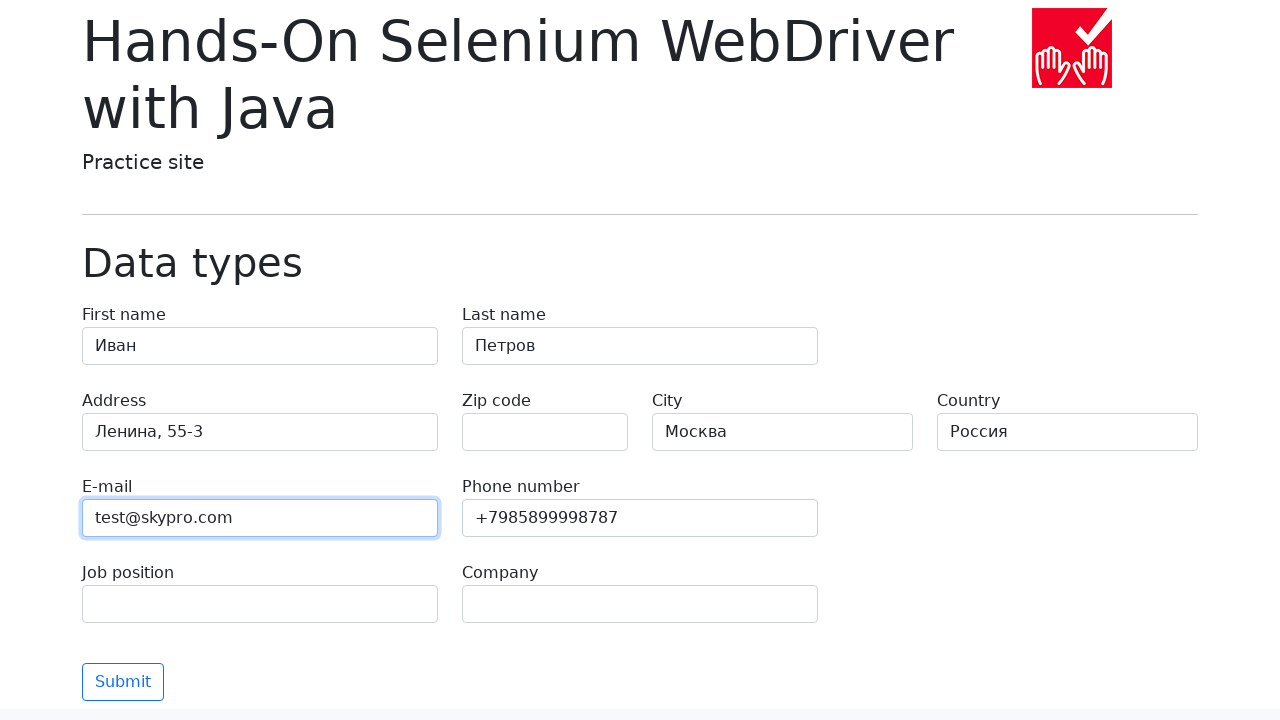

Filled job position field with 'QA' on [name="job-position"]
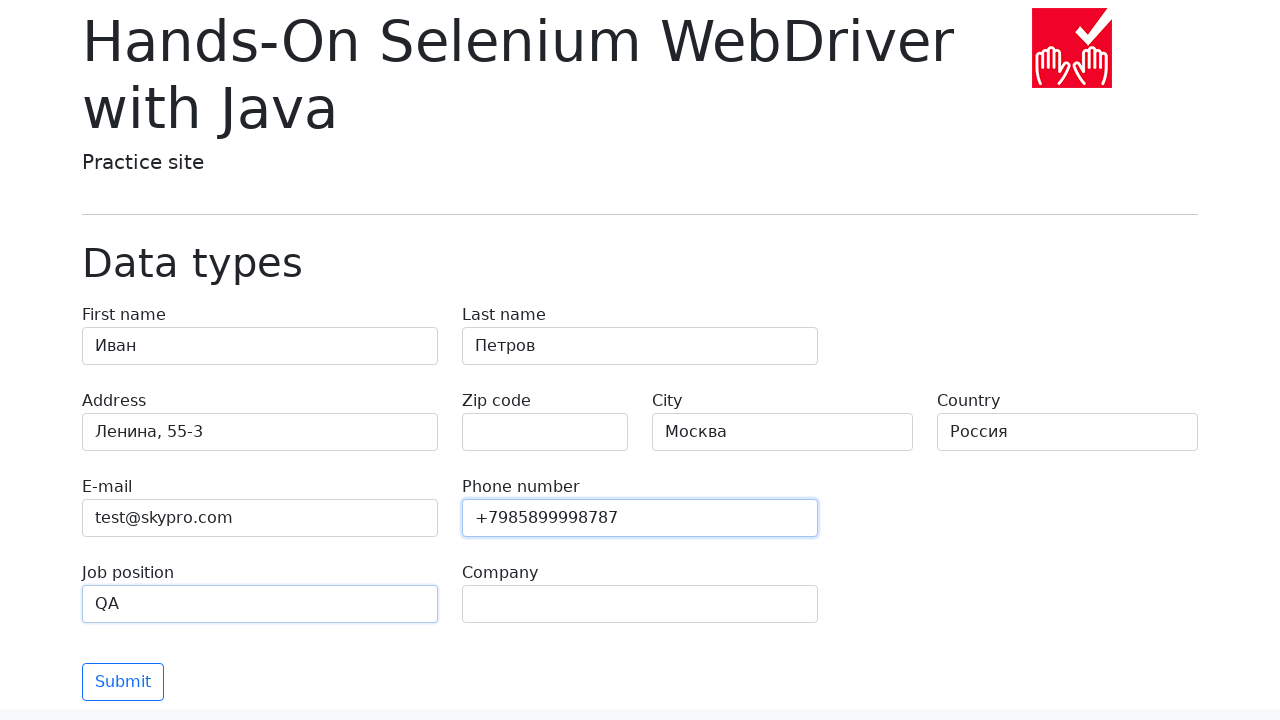

Filled company field with 'SkyPro' on [name="company"]
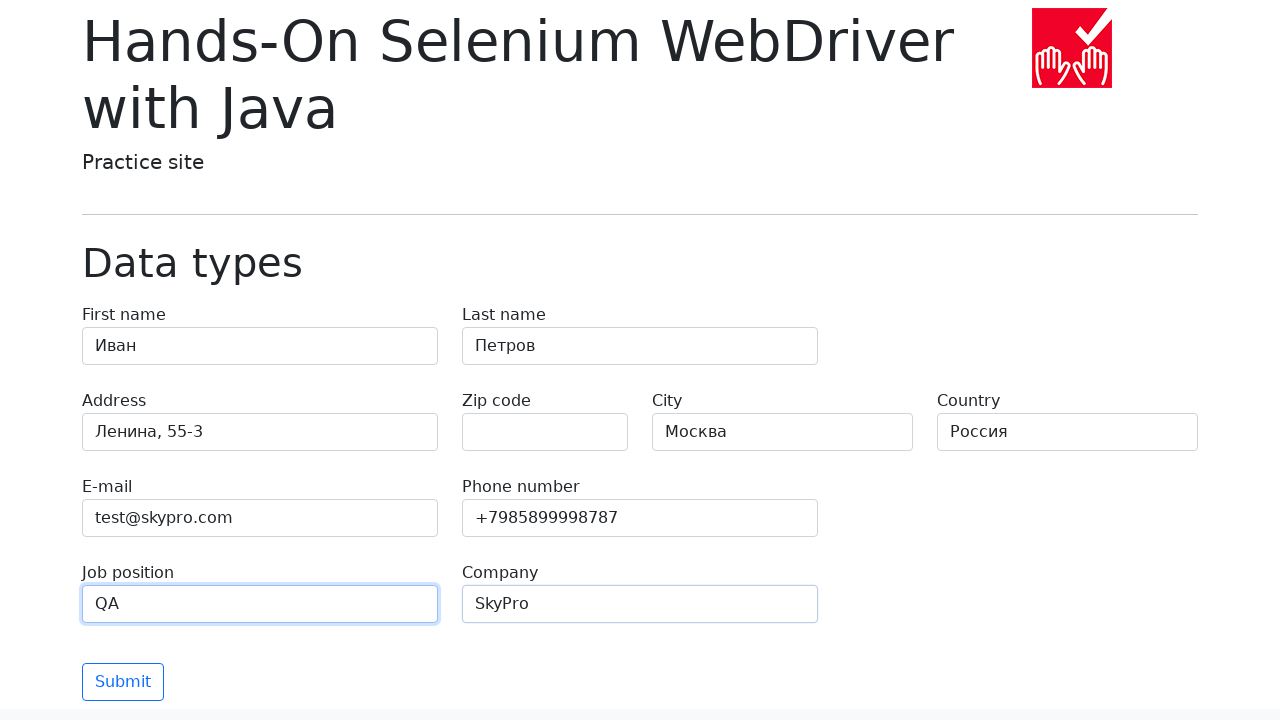

Clicked submit button at (123, 682) on [type="submit"]
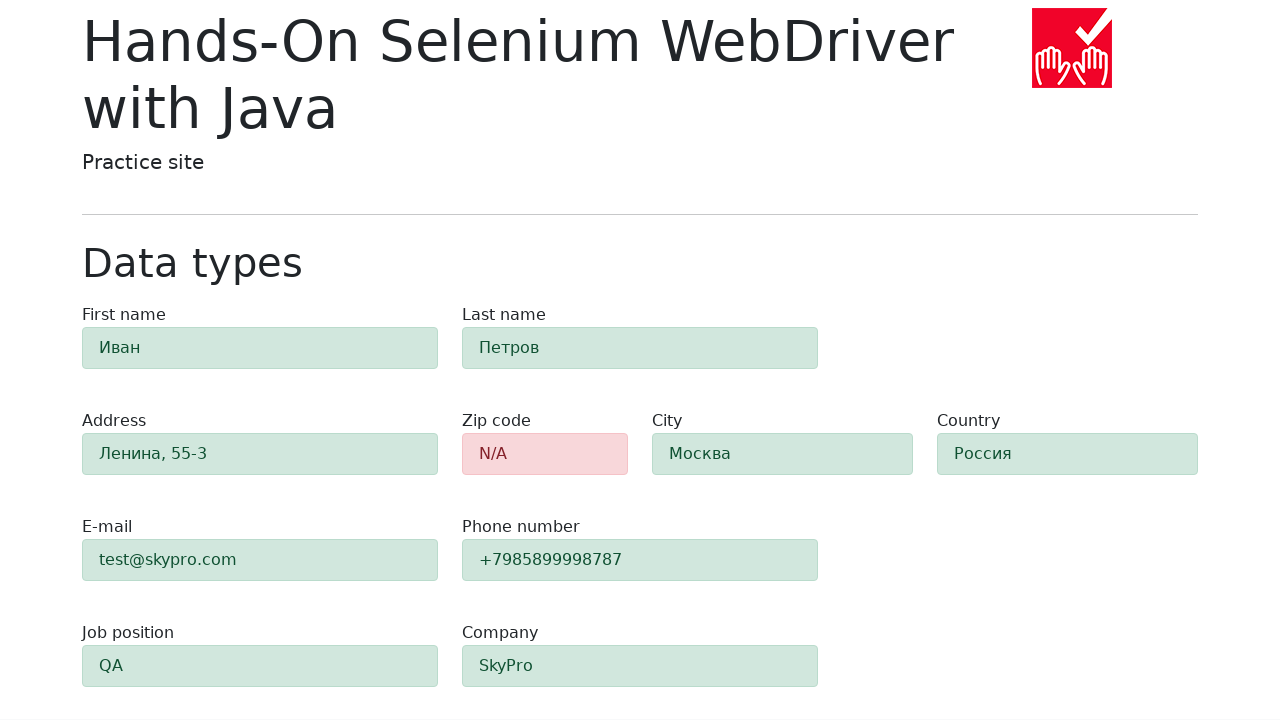

Validation results appeared on form
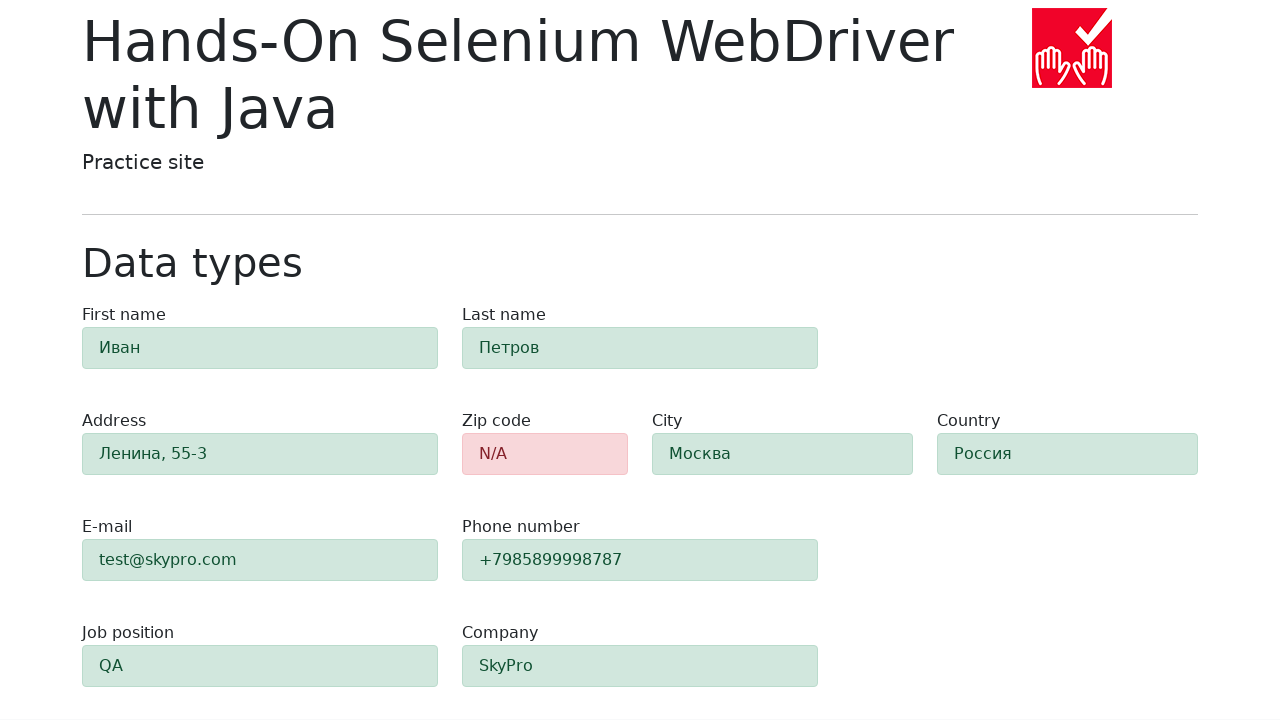

Retrieved zip code field class: 'alert py-2 alert-danger'
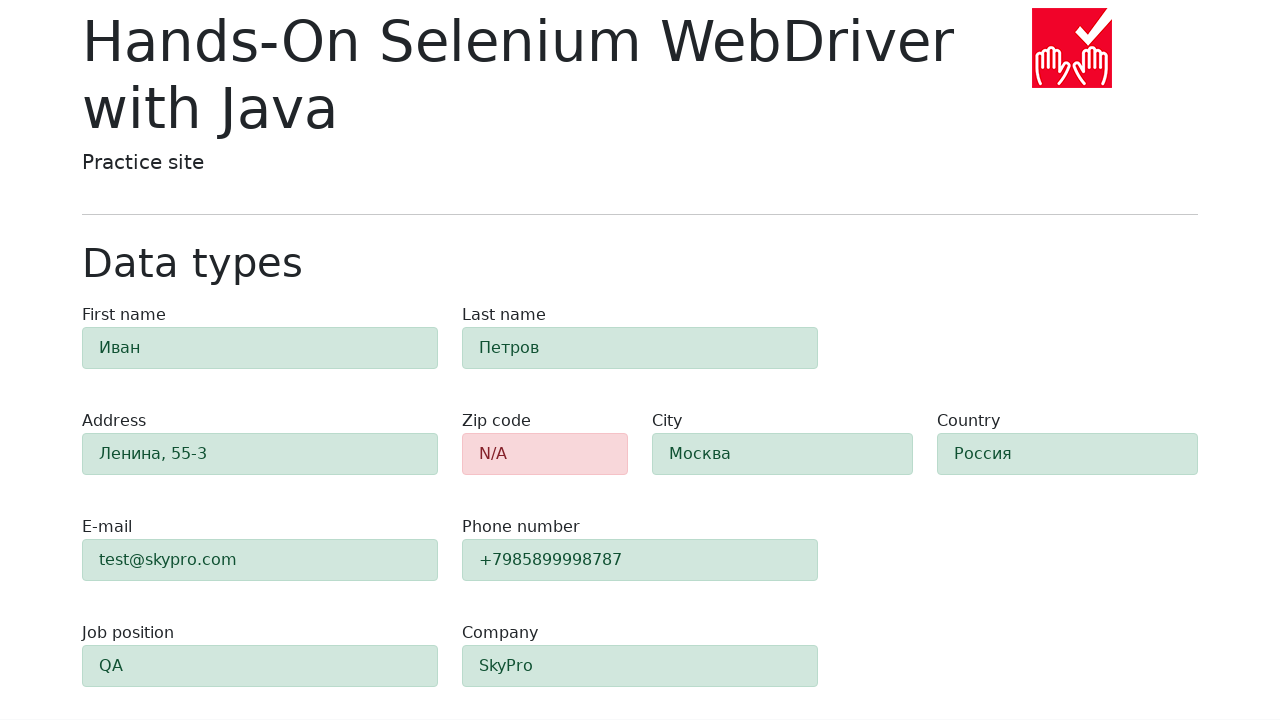

Verified zip code field is highlighted red (alert-danger)
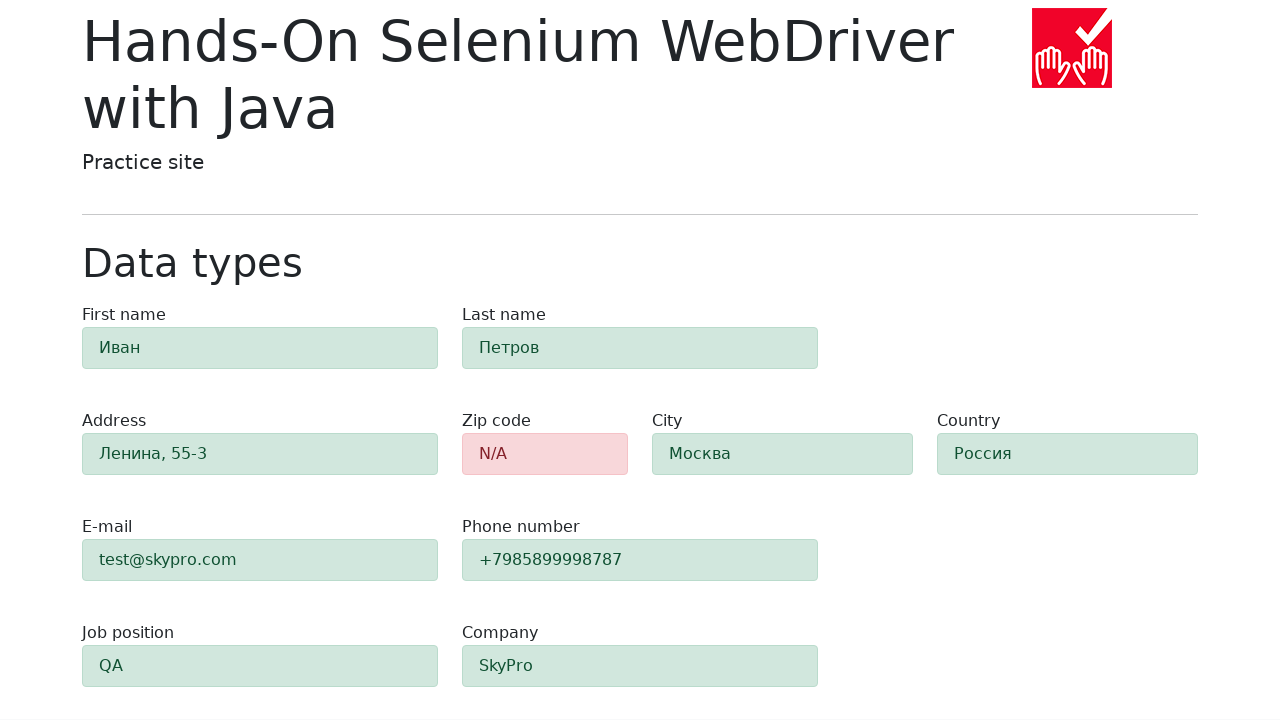

Retrieved #first-name field class: 'alert py-2 alert-success'
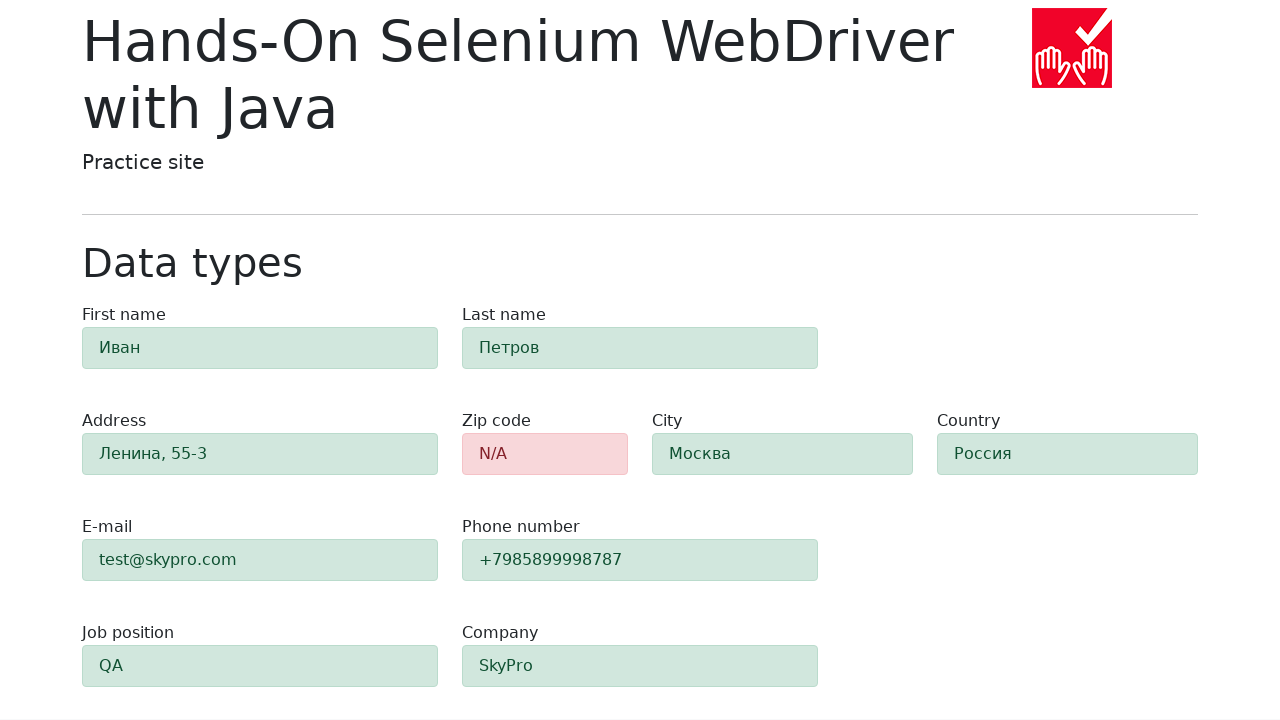

Verified #first-name field is highlighted green (alert-success)
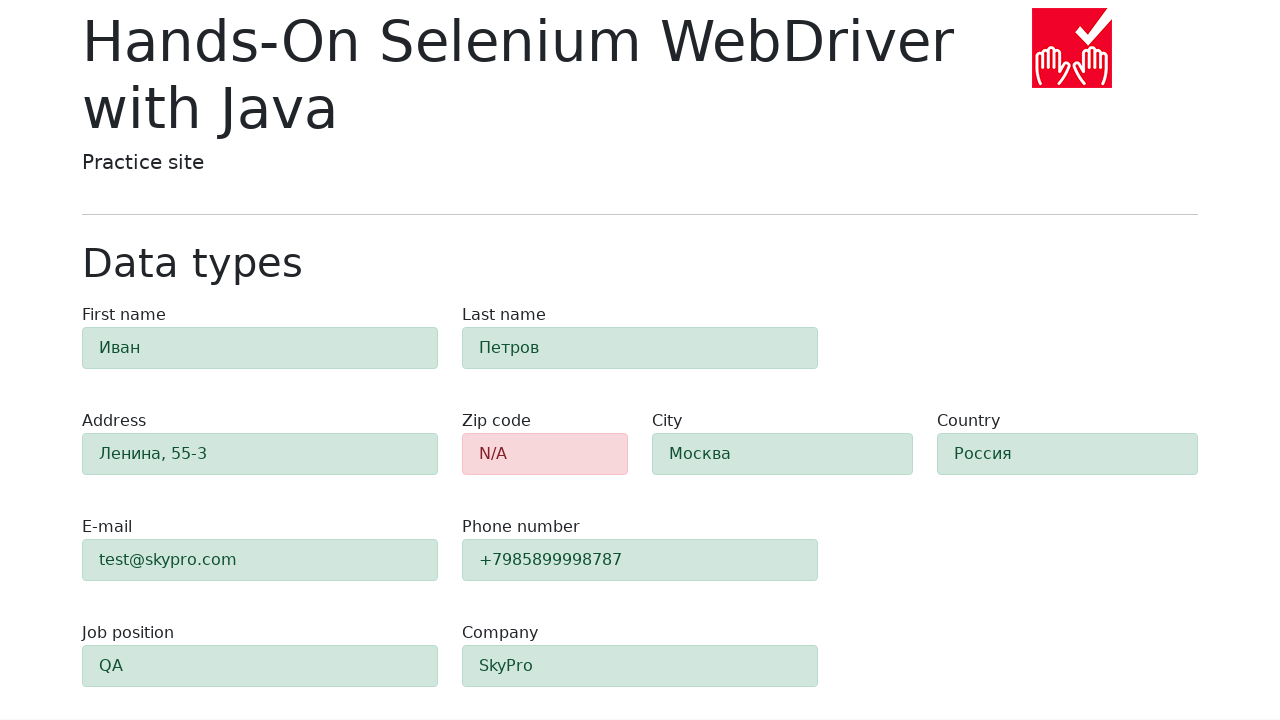

Retrieved #last-name field class: 'alert py-2 alert-success'
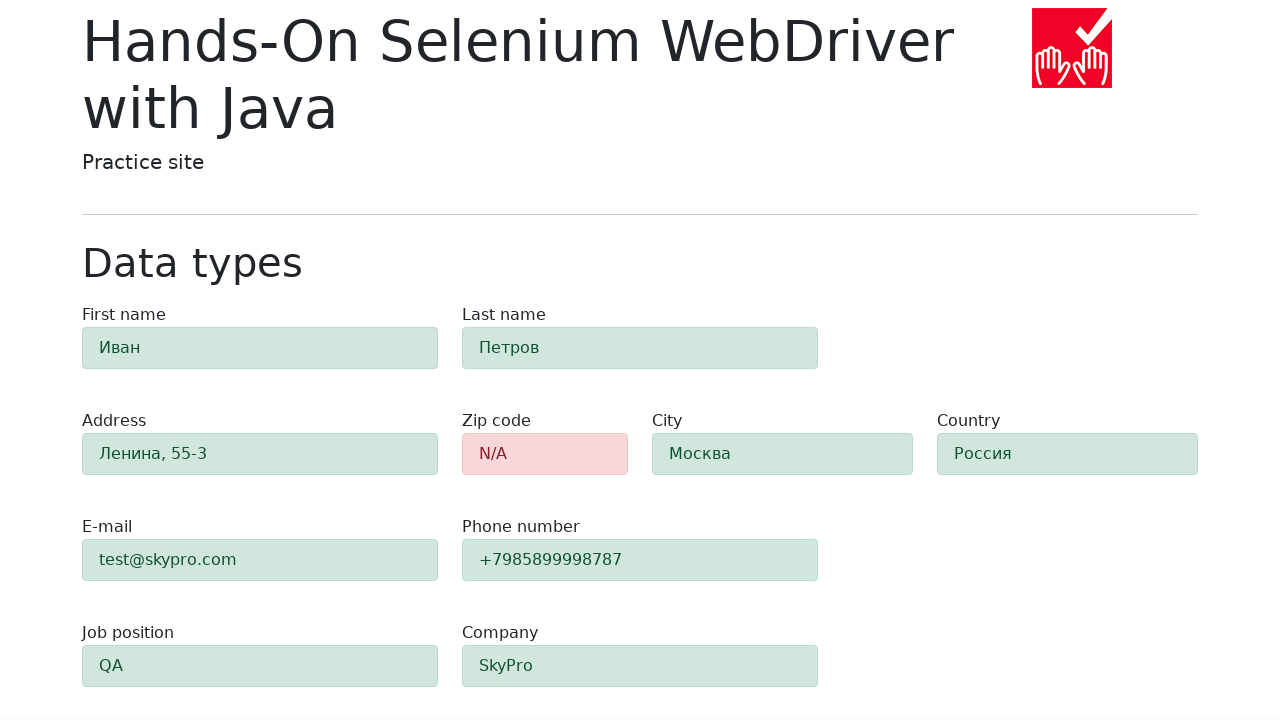

Verified #last-name field is highlighted green (alert-success)
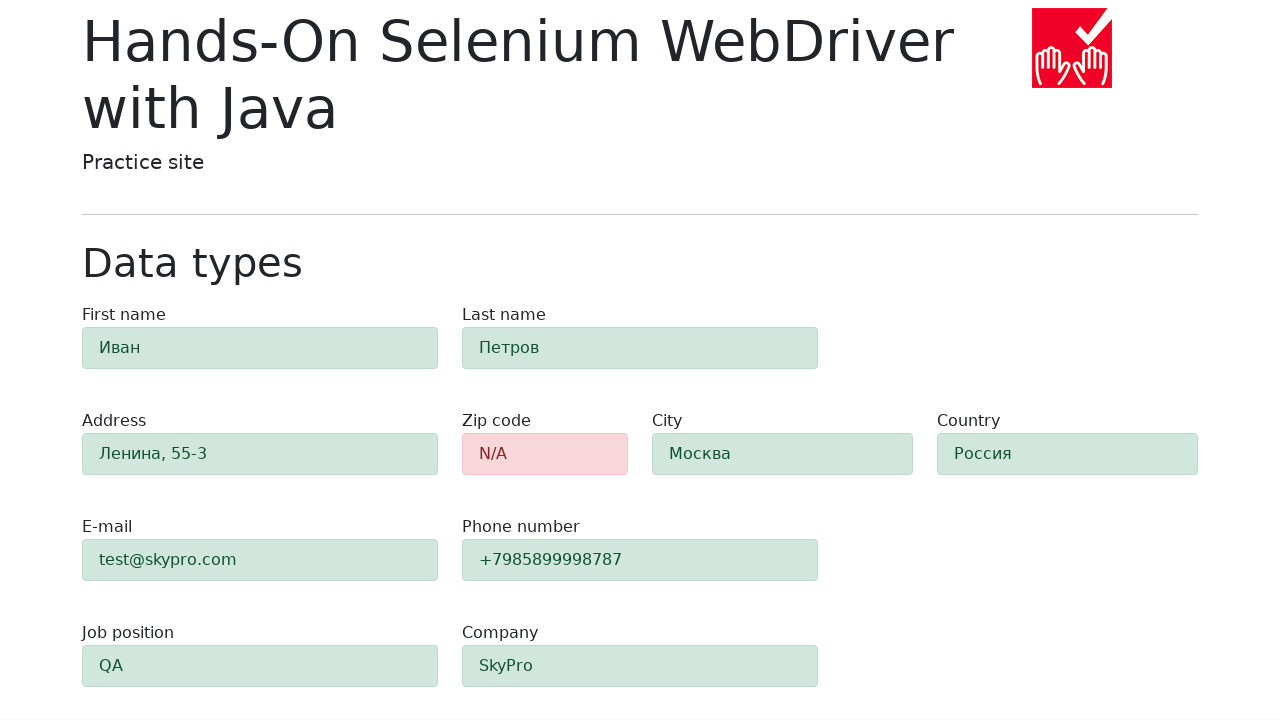

Retrieved #address field class: 'alert py-2 alert-success'
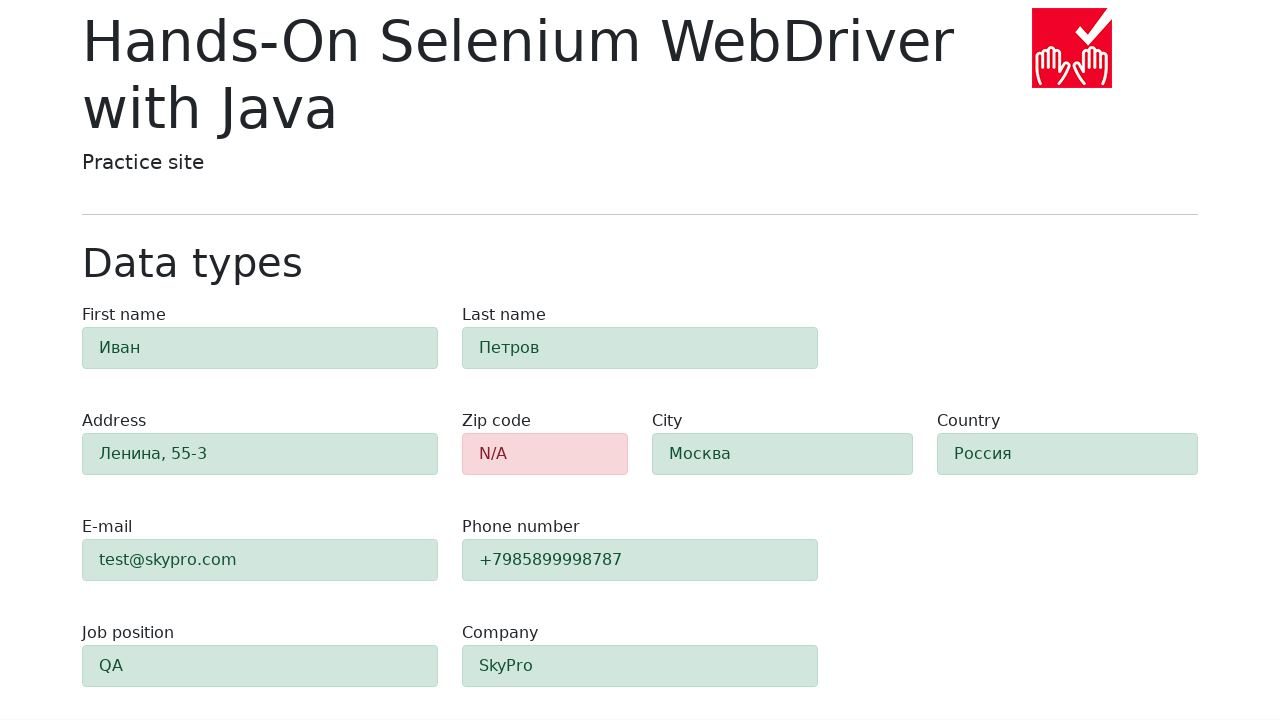

Verified #address field is highlighted green (alert-success)
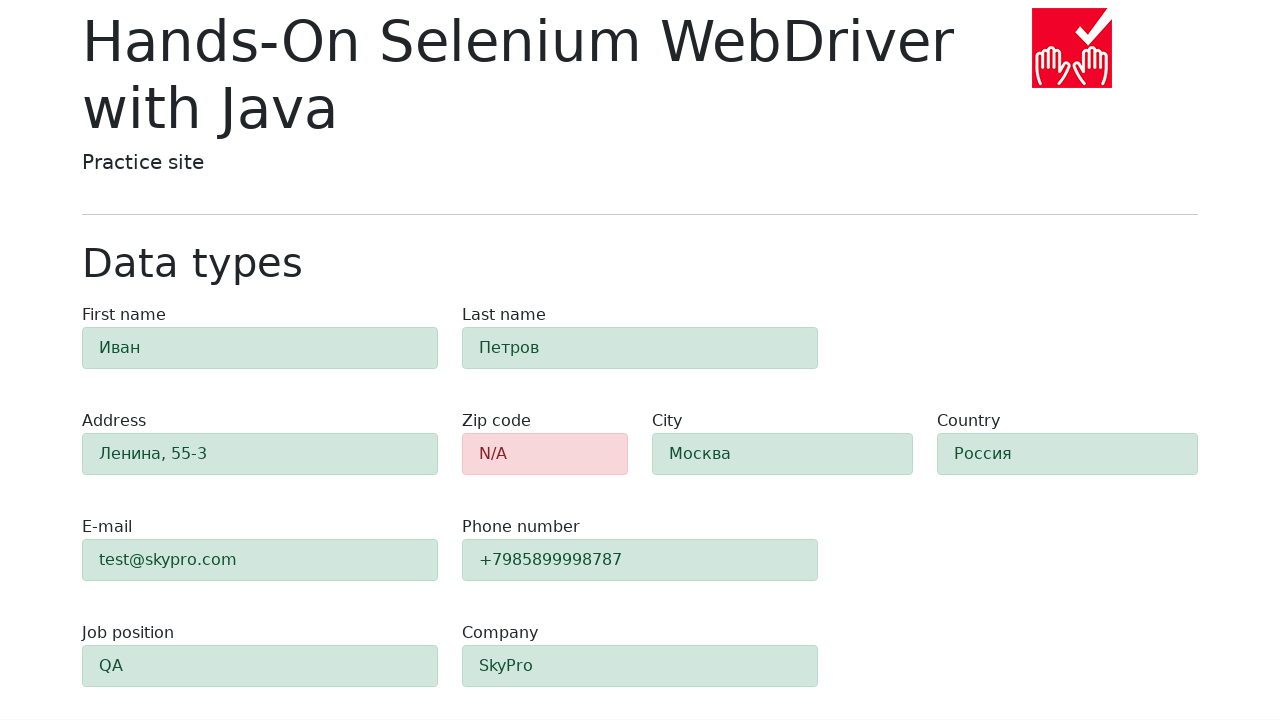

Retrieved #city field class: 'alert py-2 alert-success'
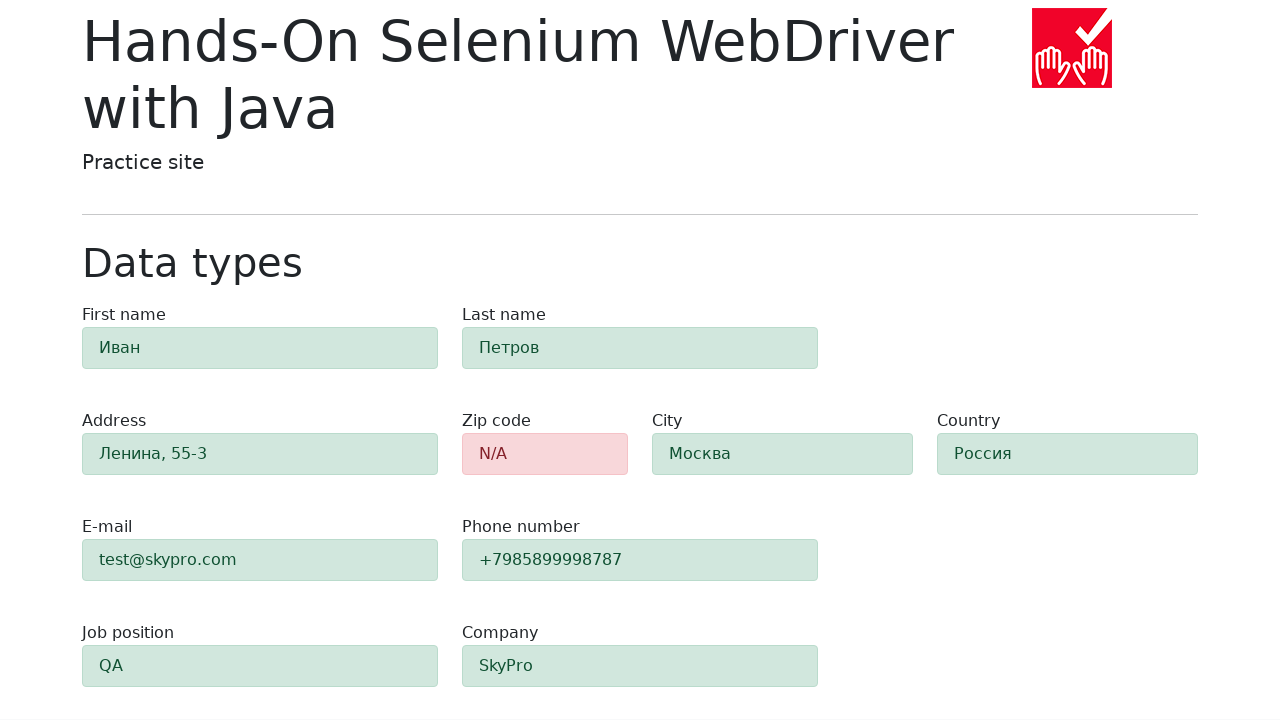

Verified #city field is highlighted green (alert-success)
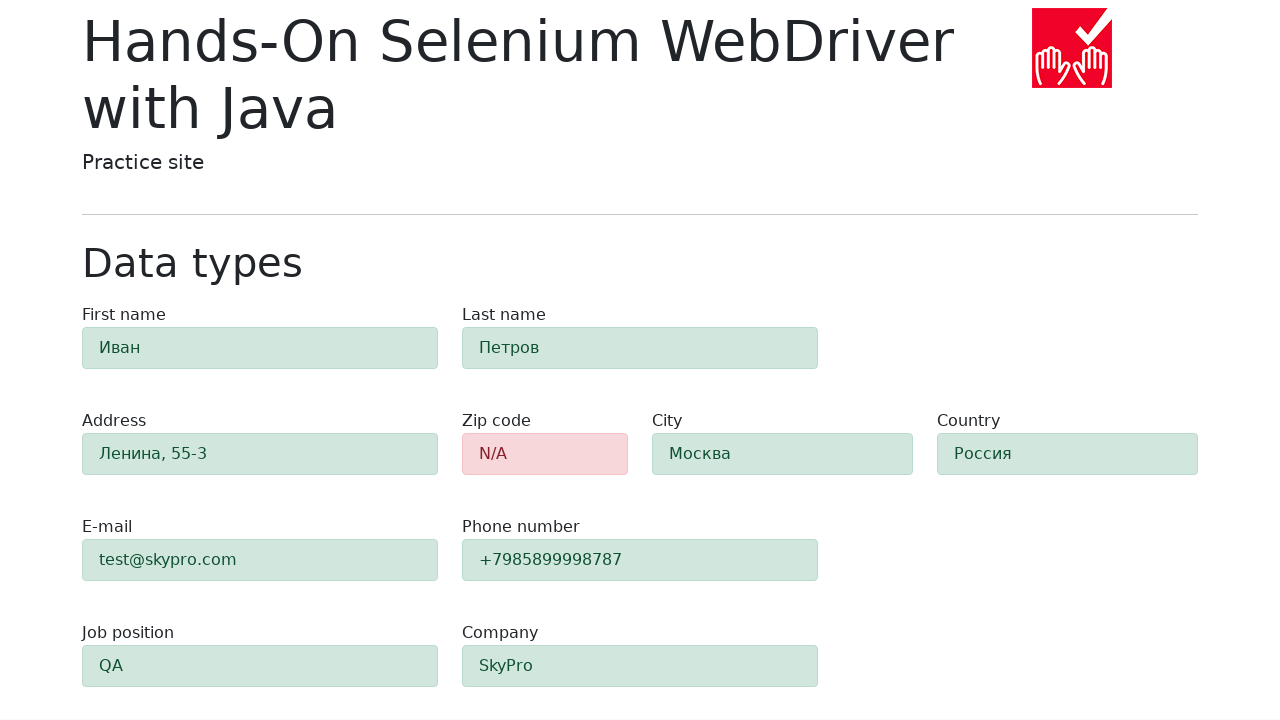

Retrieved #country field class: 'alert py-2 alert-success'
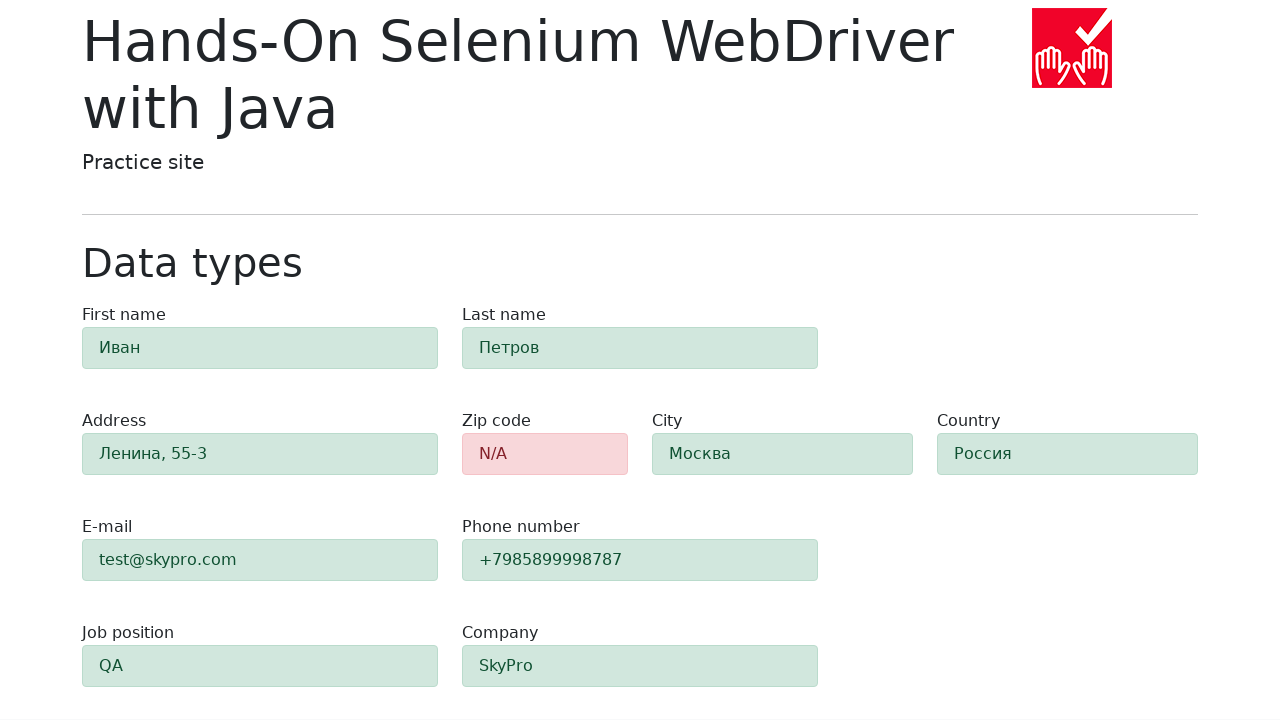

Verified #country field is highlighted green (alert-success)
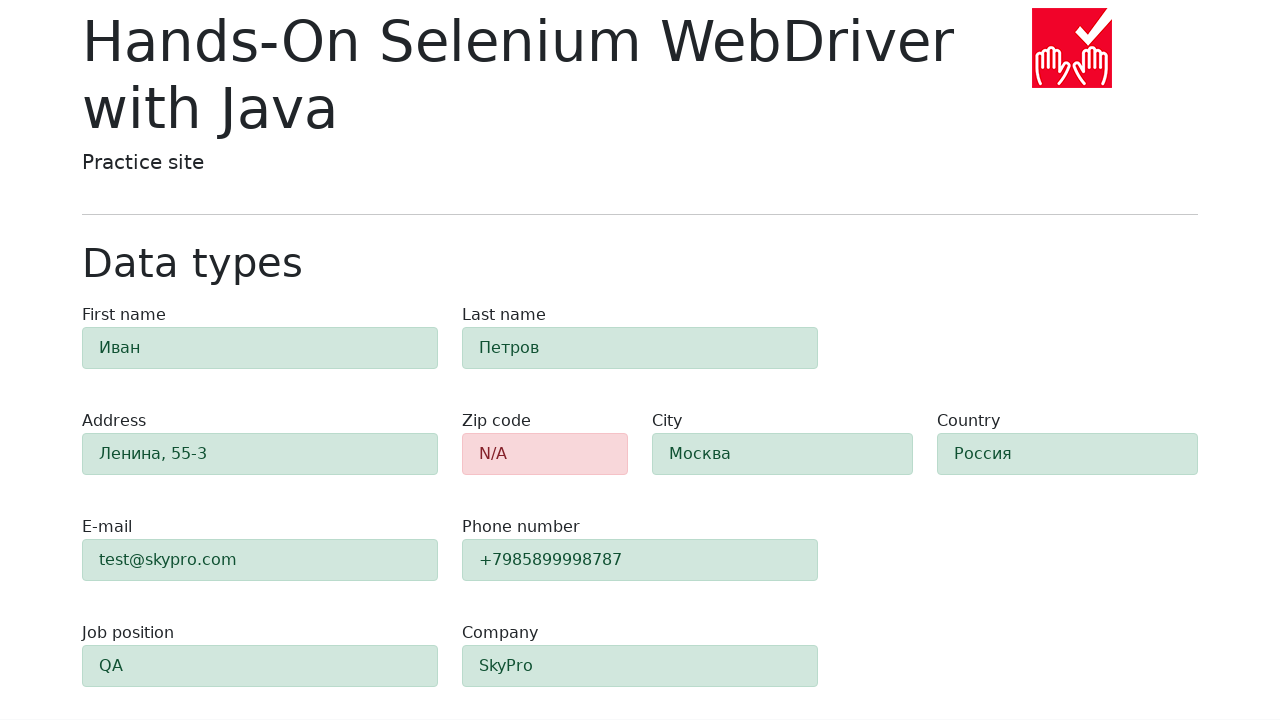

Retrieved #e-mail field class: 'alert py-2 alert-success'
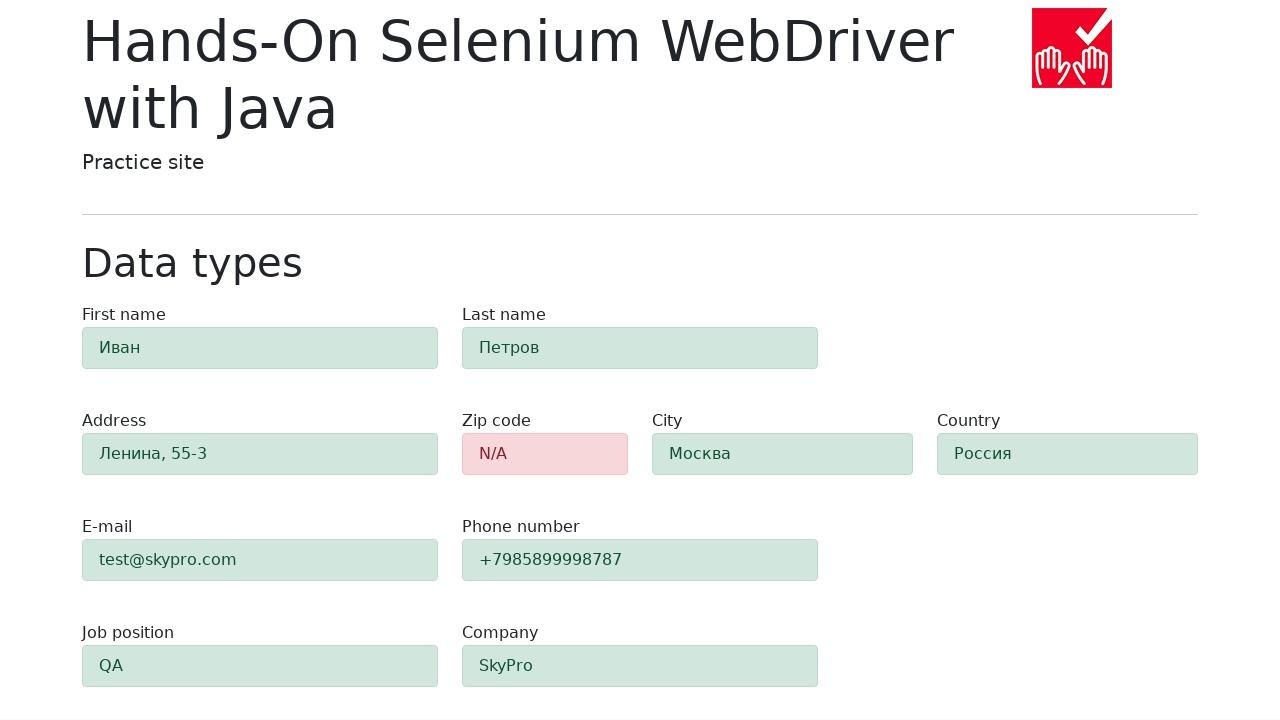

Verified #e-mail field is highlighted green (alert-success)
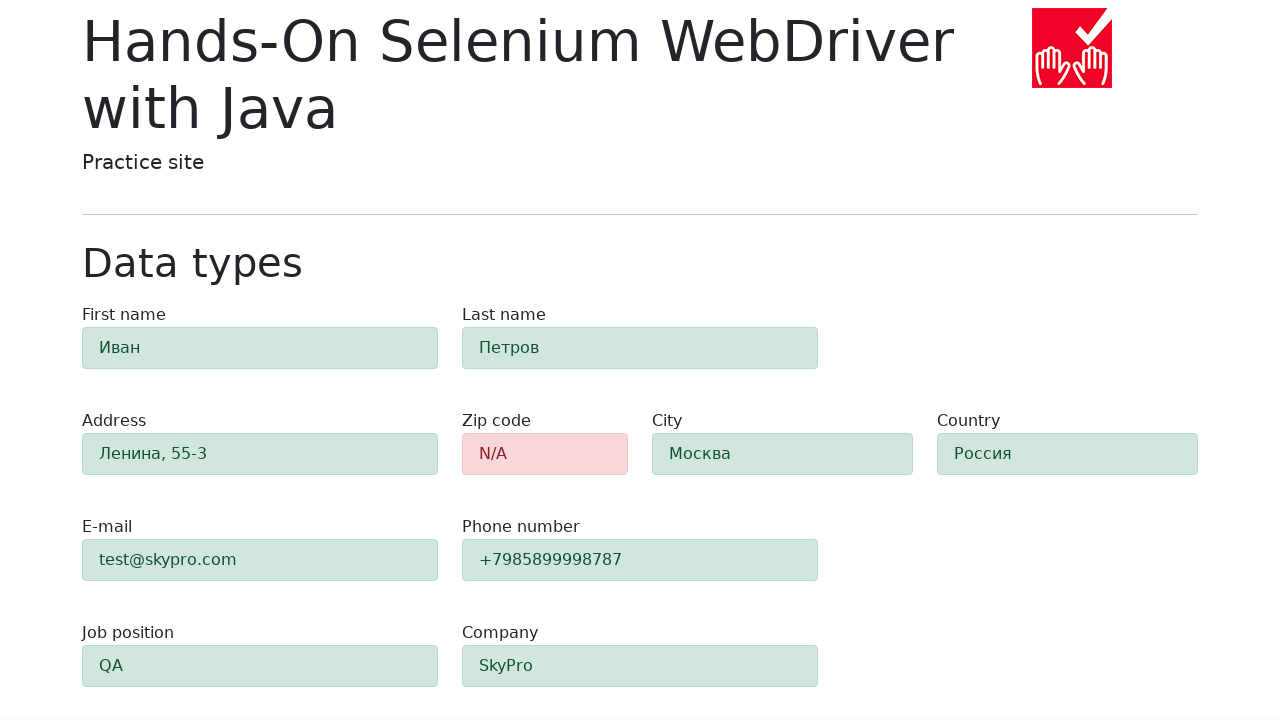

Retrieved #phone field class: 'alert py-2 alert-success'
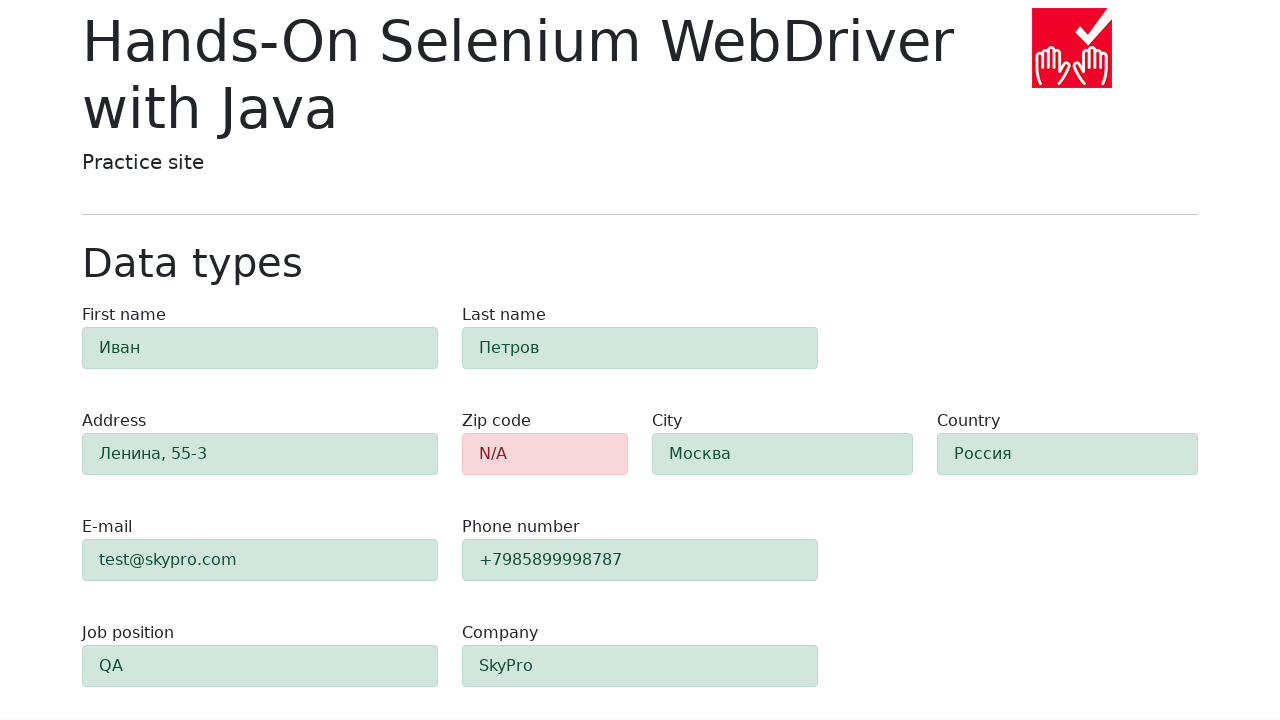

Verified #phone field is highlighted green (alert-success)
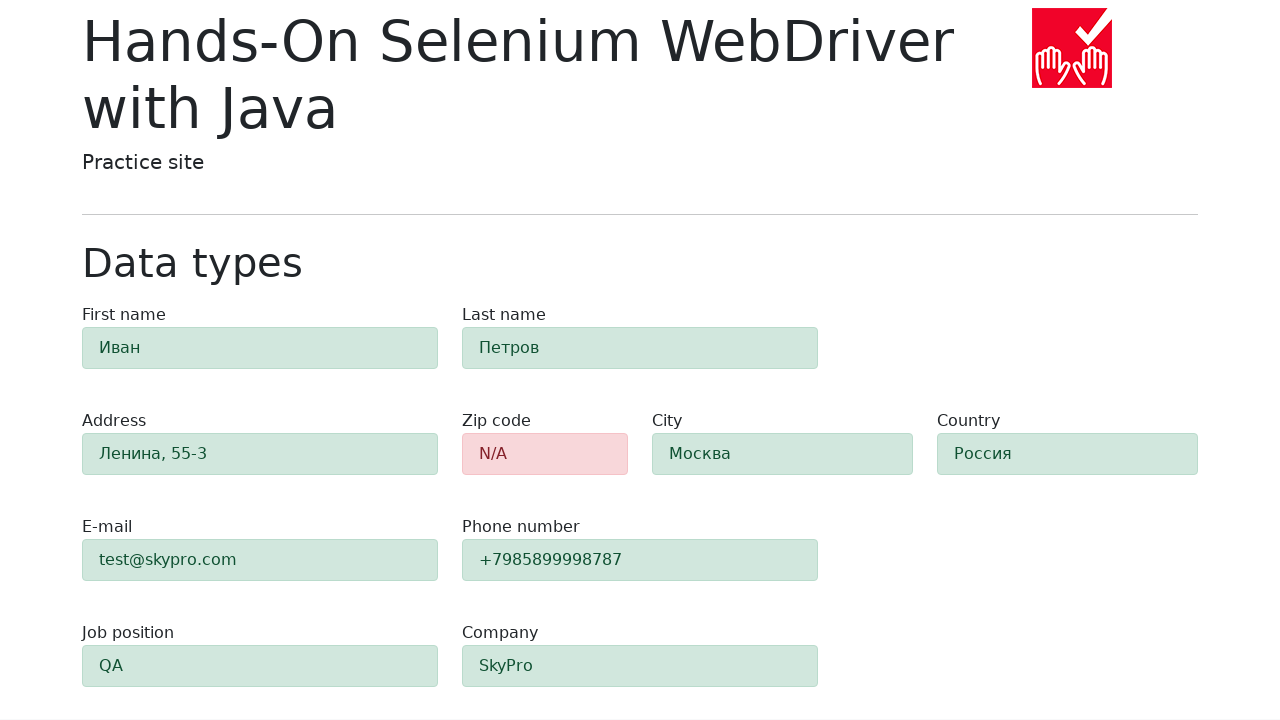

Retrieved #job-position field class: 'alert py-2 alert-success'
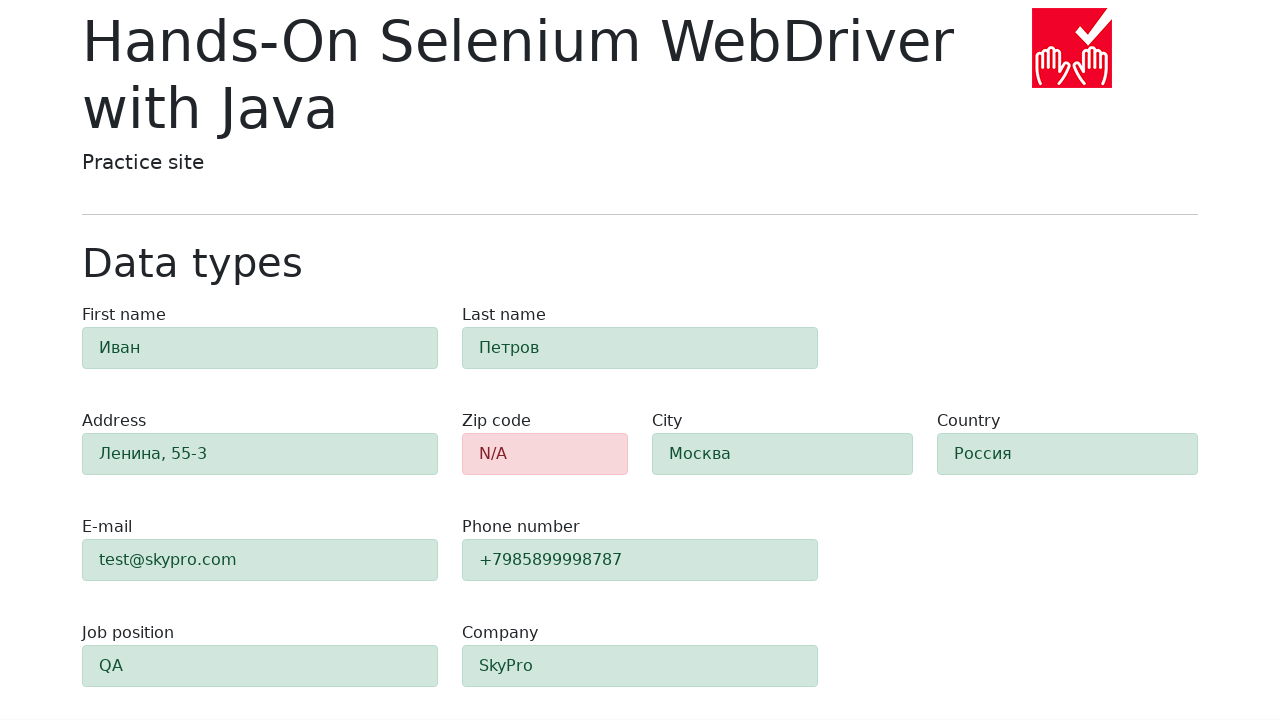

Verified #job-position field is highlighted green (alert-success)
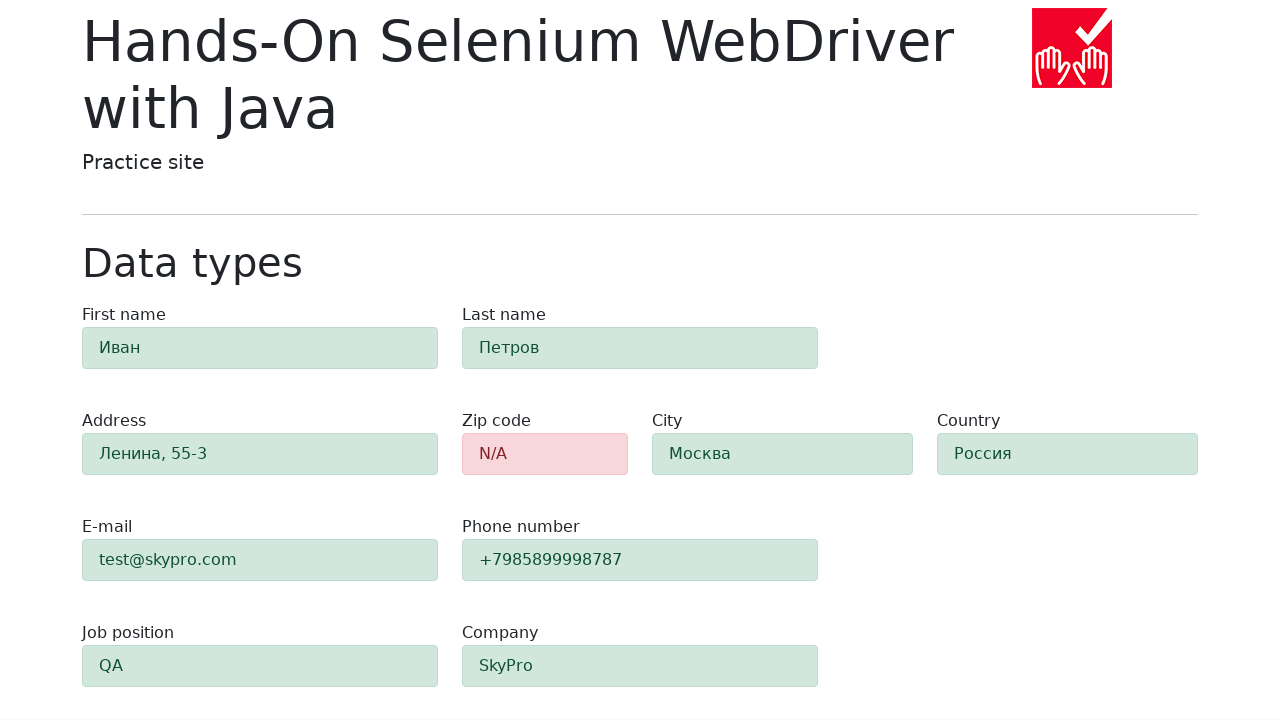

Retrieved #company field class: 'alert py-2 alert-success'
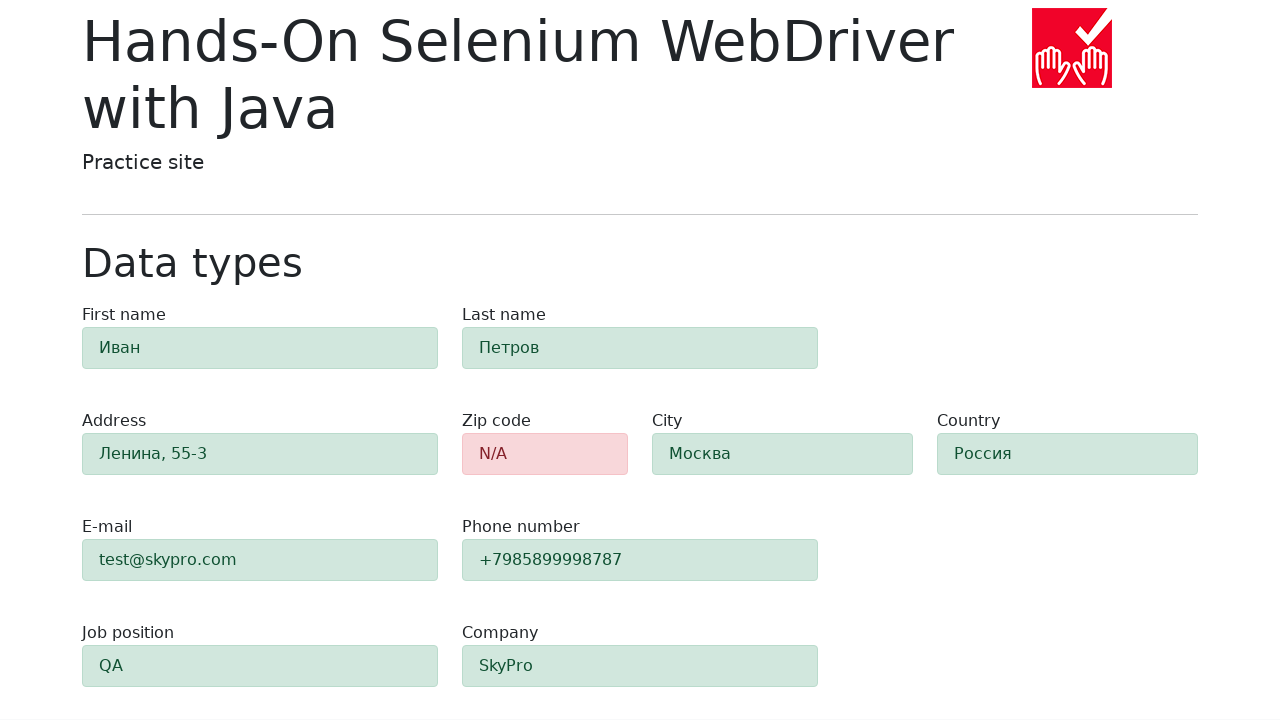

Verified #company field is highlighted green (alert-success)
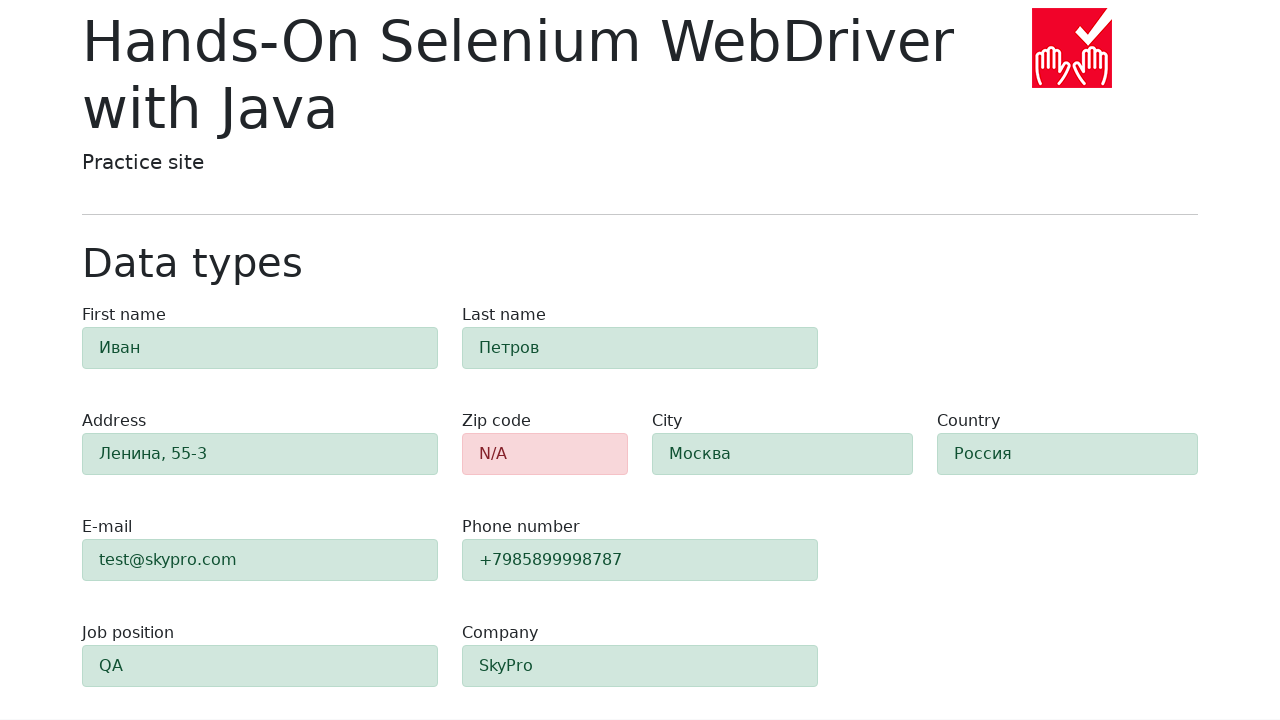

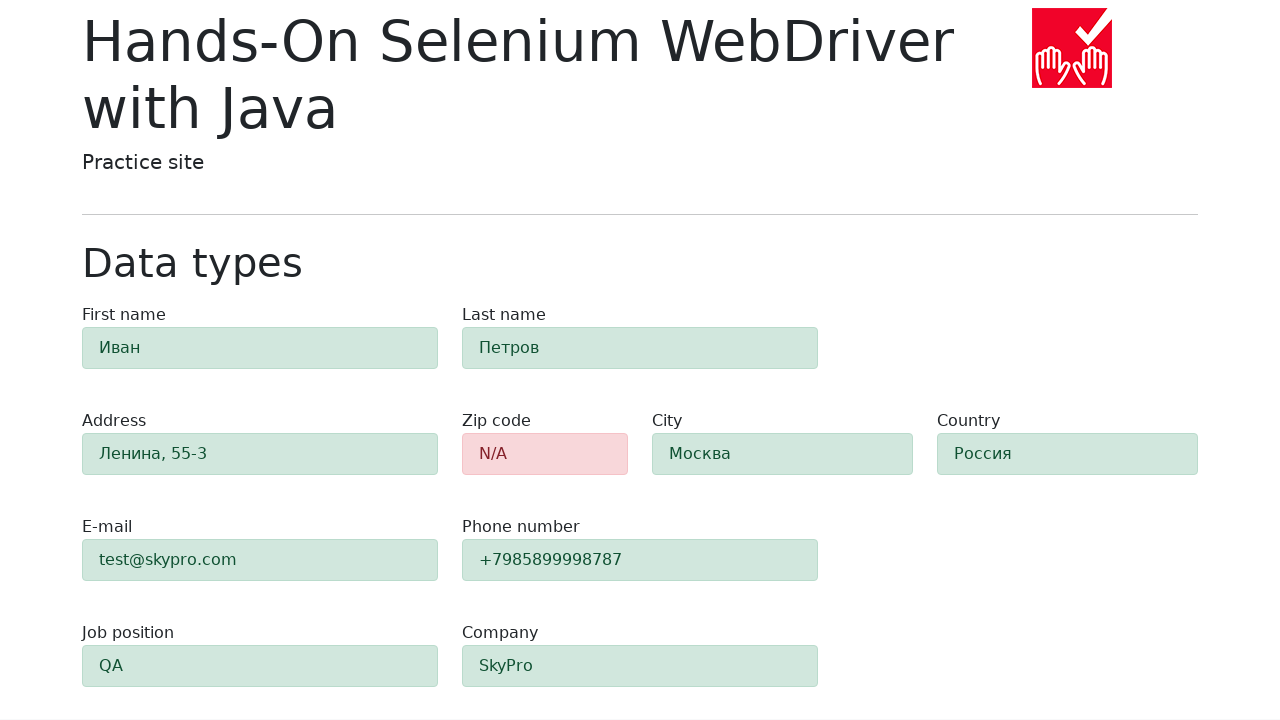